Navigates to Rahul Shetty Academy website and verifies the page loads by checking the title

Starting URL: https://rahulshettyacademy.com/

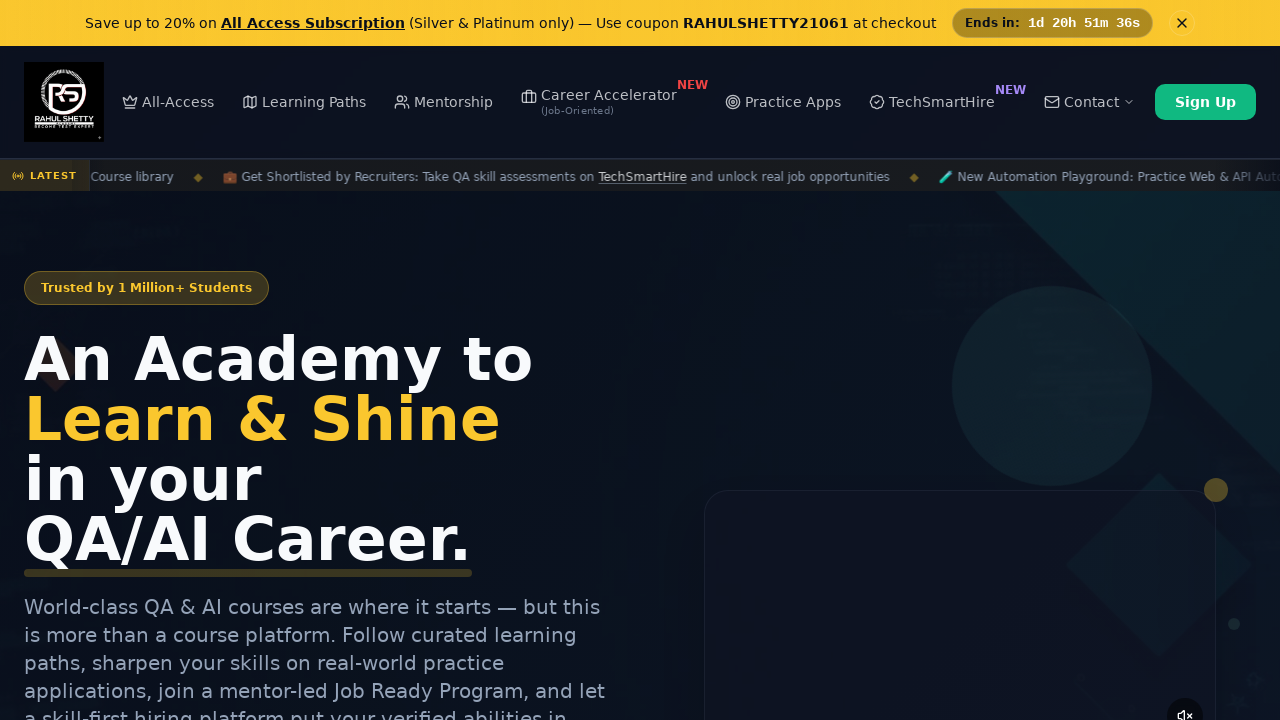

Waited for page to reach domcontentloaded state
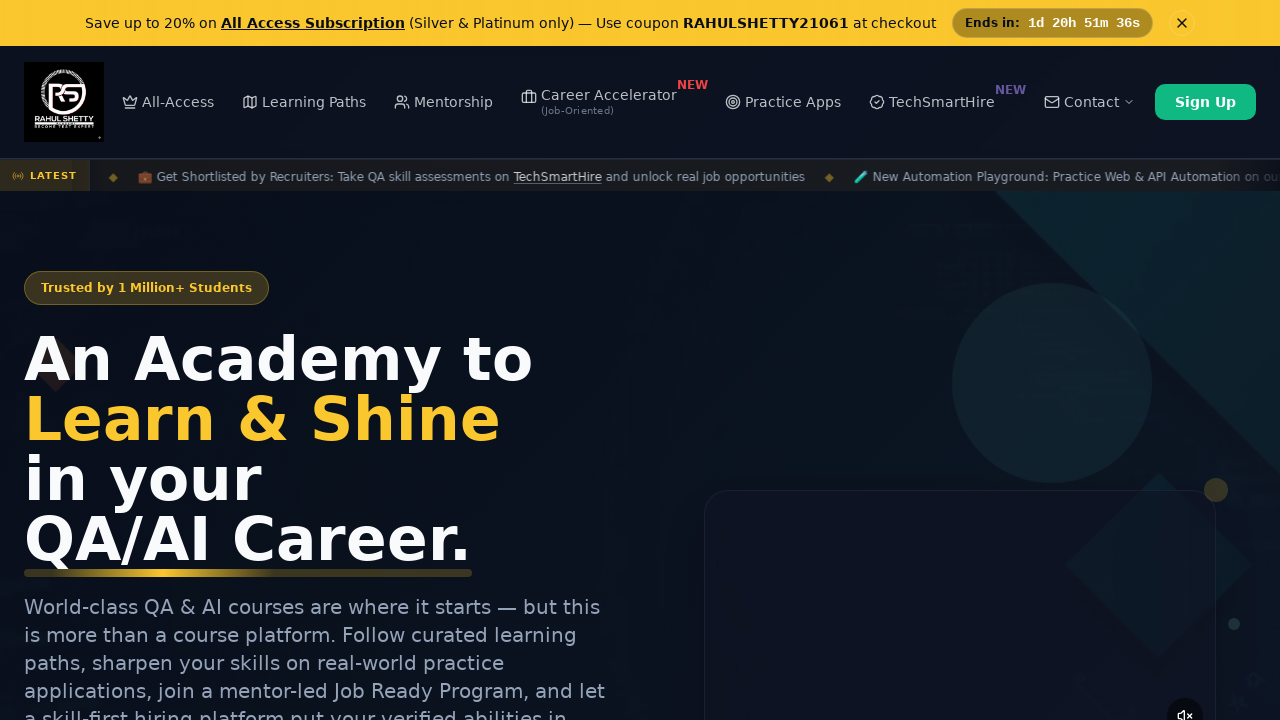

Retrieved page title: Rahul Shetty Academy | QA Automation, Playwright, AI Testing & Online Training
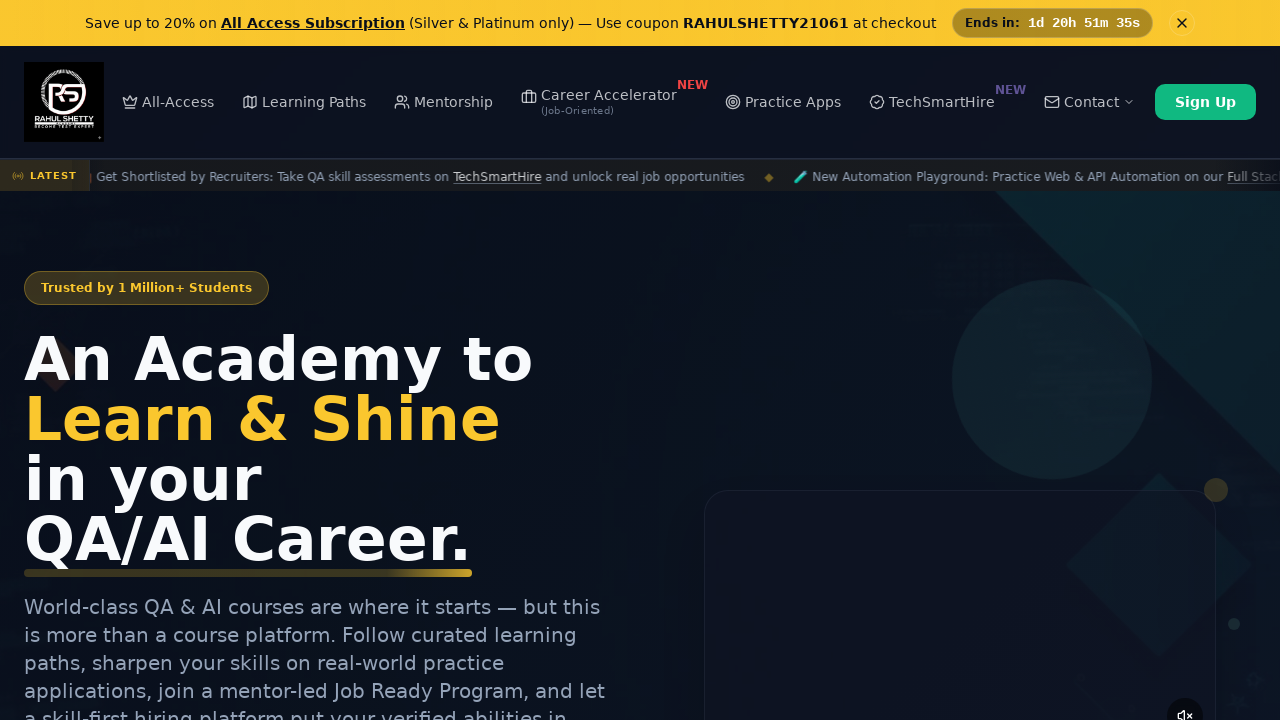

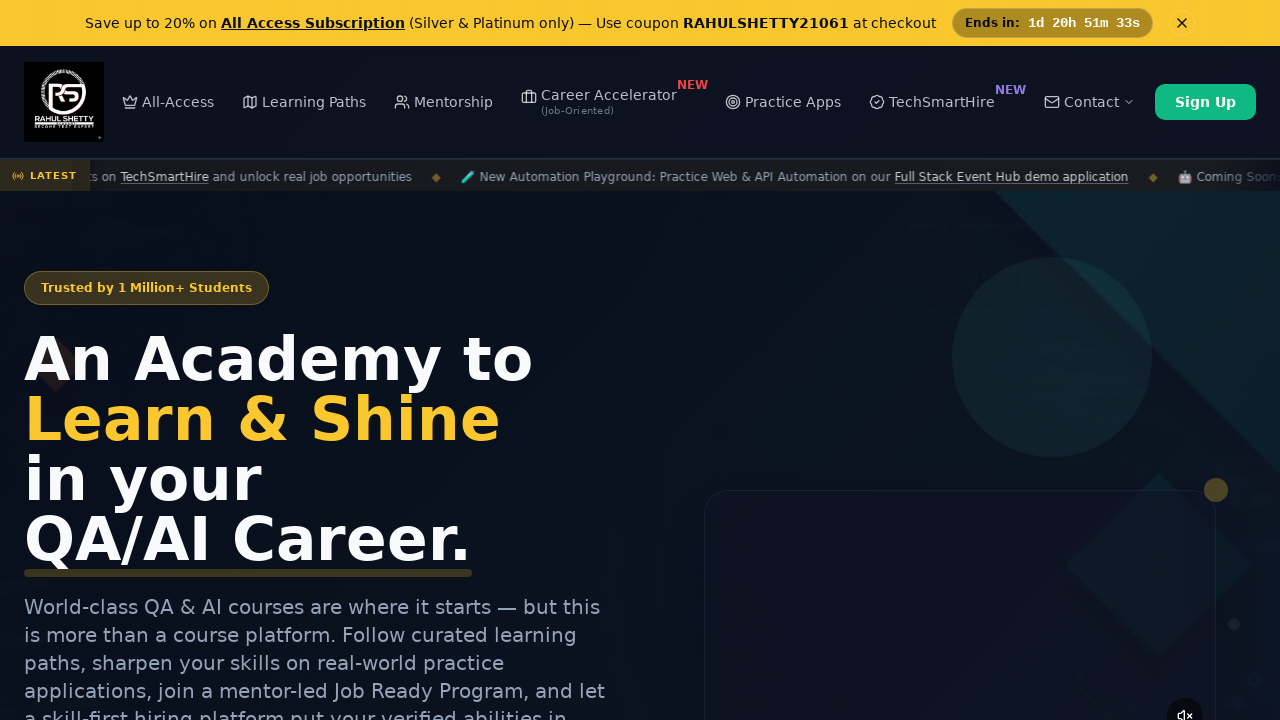